Tests that clicking Clear completed button removes completed items from the list

Starting URL: https://demo.playwright.dev/todomvc

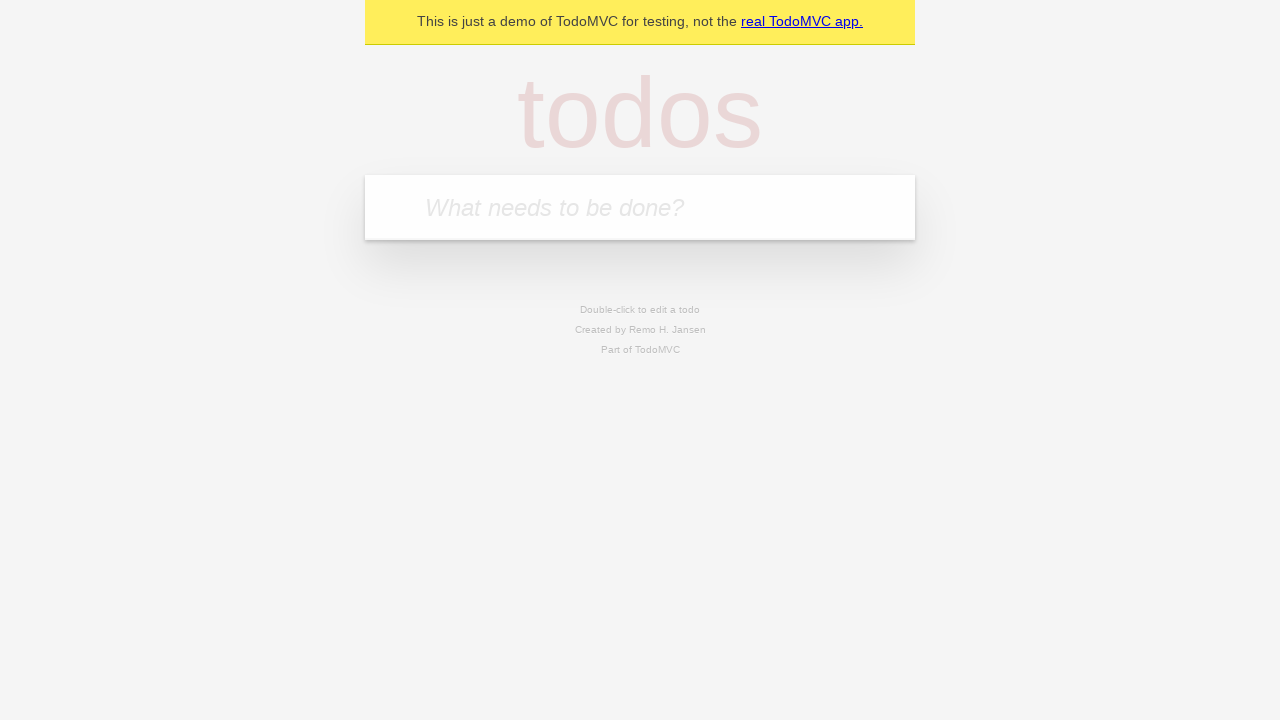

Filled todo input with 'buy some cheese' on internal:attr=[placeholder="What needs to be done?"i]
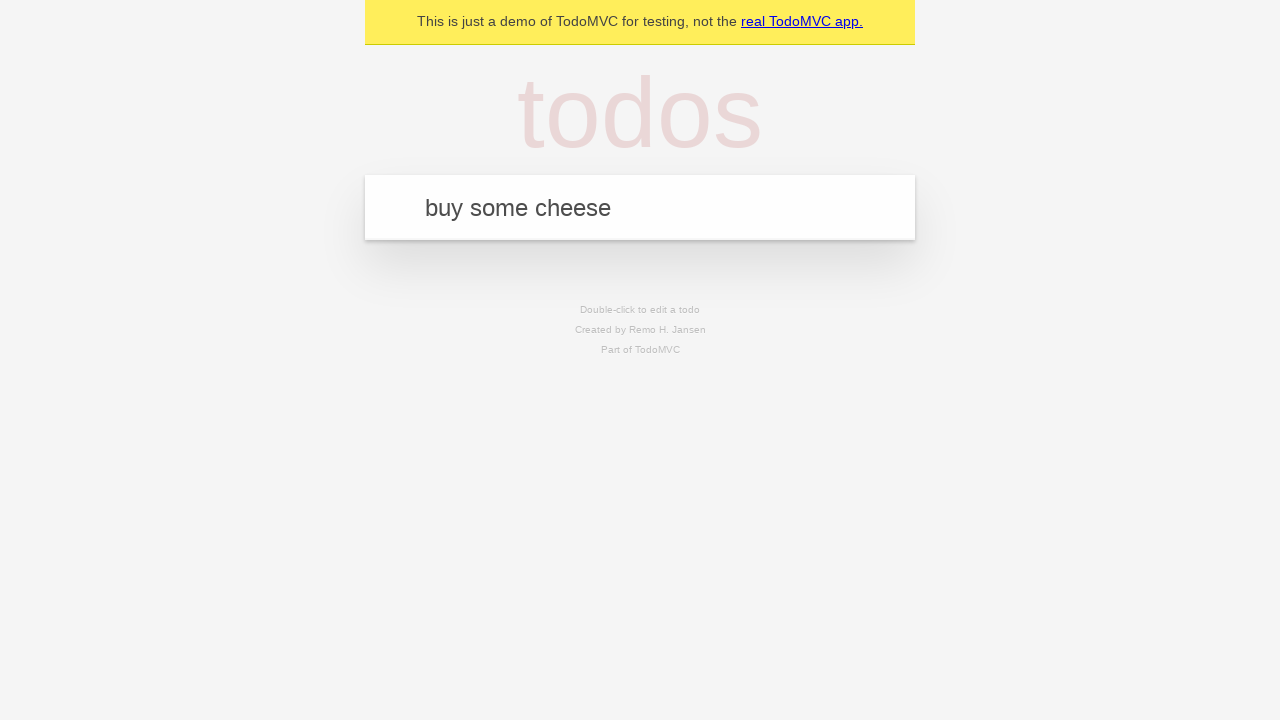

Pressed Enter to add todo 'buy some cheese' to the list on internal:attr=[placeholder="What needs to be done?"i]
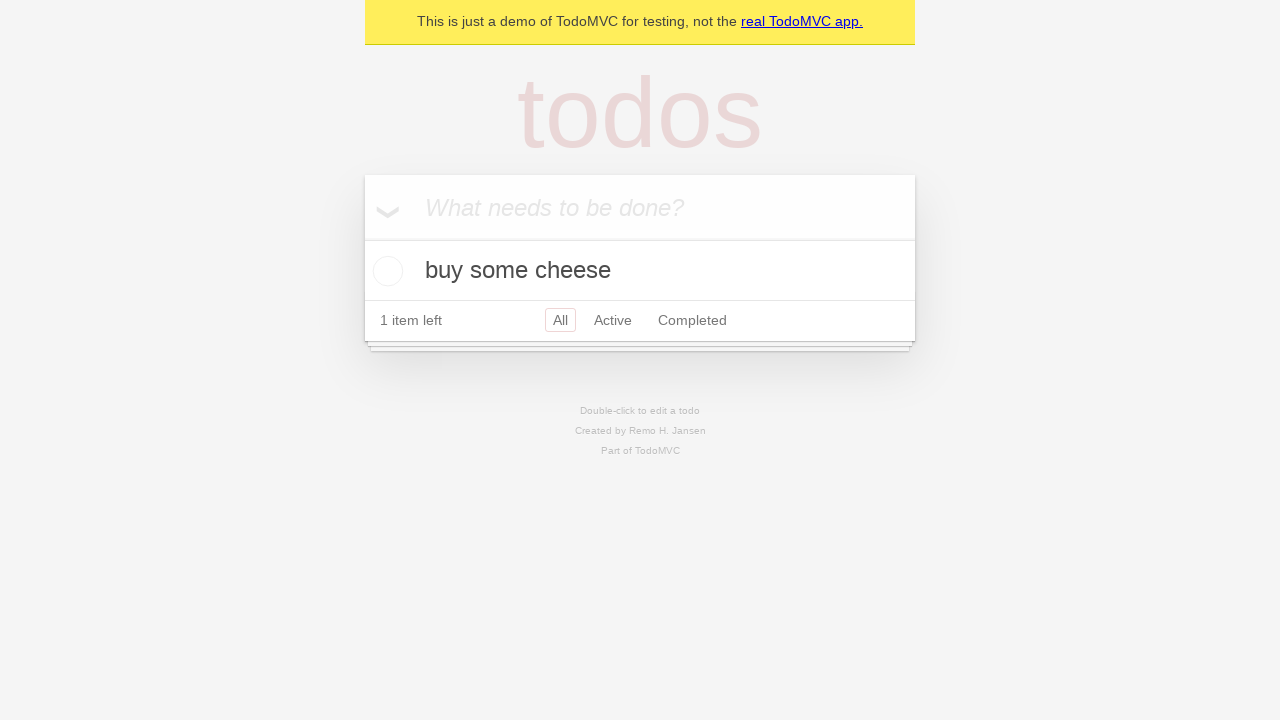

Filled todo input with 'feed the cat' on internal:attr=[placeholder="What needs to be done?"i]
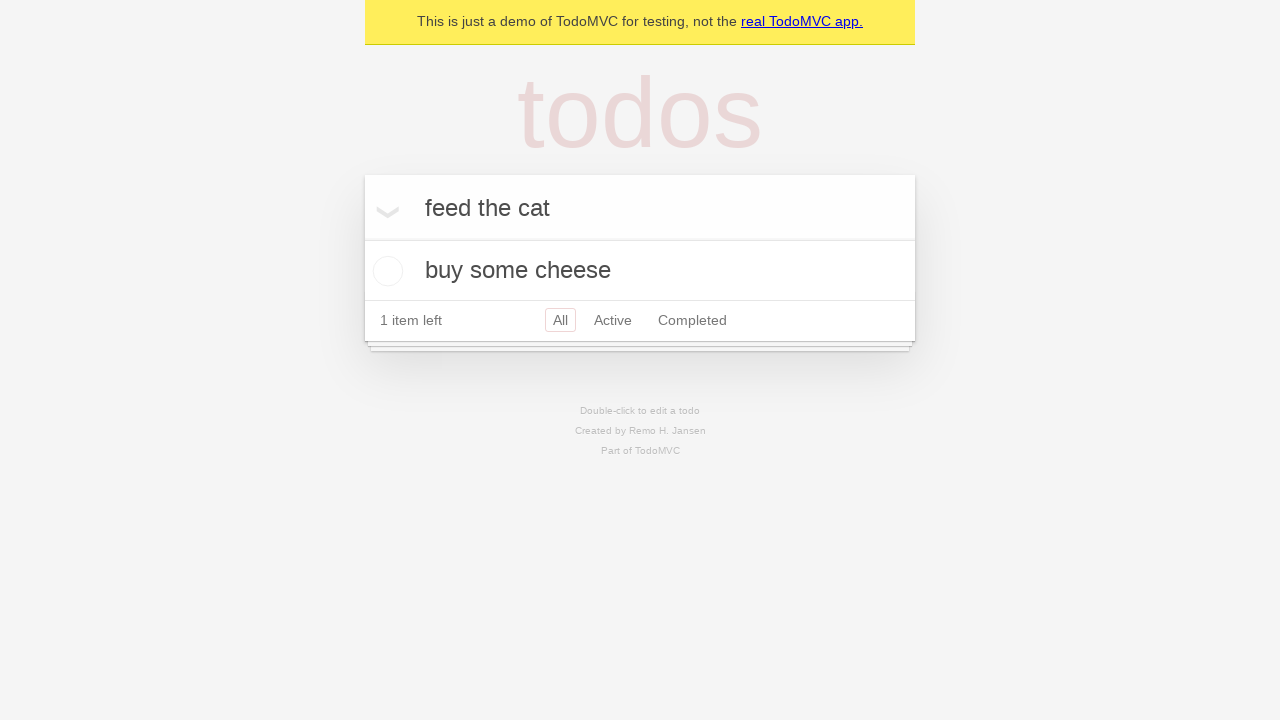

Pressed Enter to add todo 'feed the cat' to the list on internal:attr=[placeholder="What needs to be done?"i]
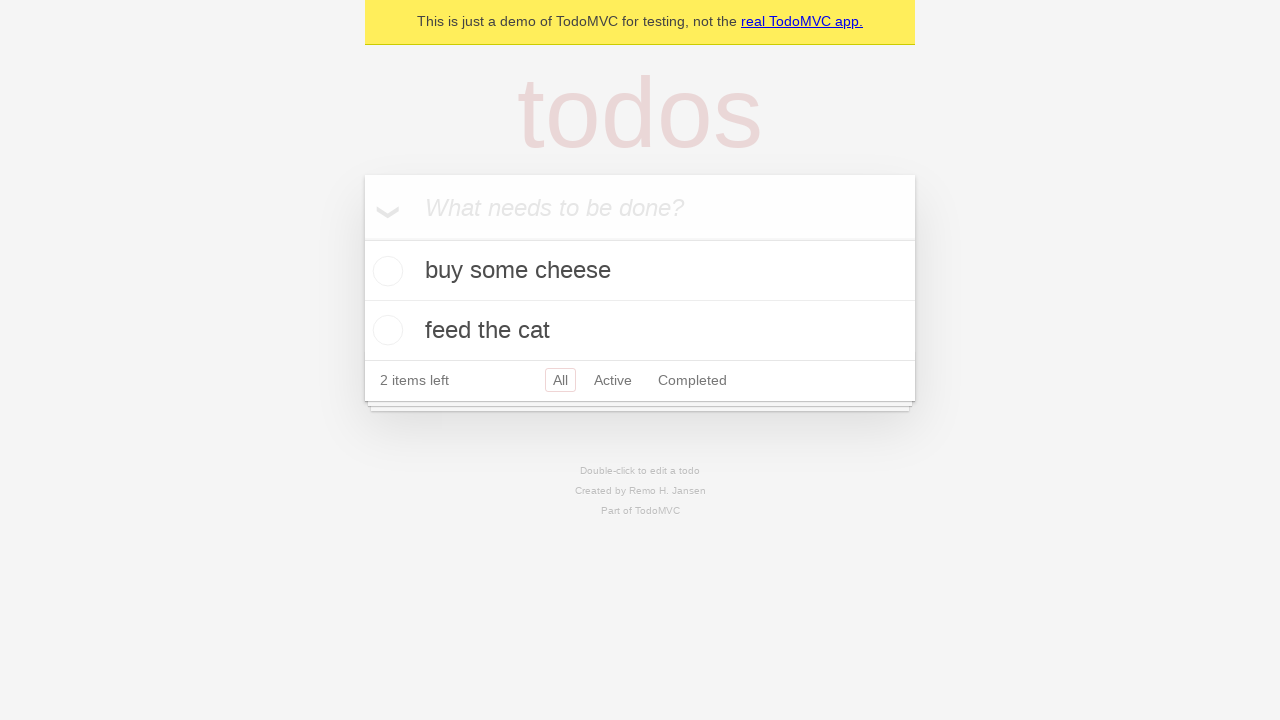

Filled todo input with 'book a doctors appointment' on internal:attr=[placeholder="What needs to be done?"i]
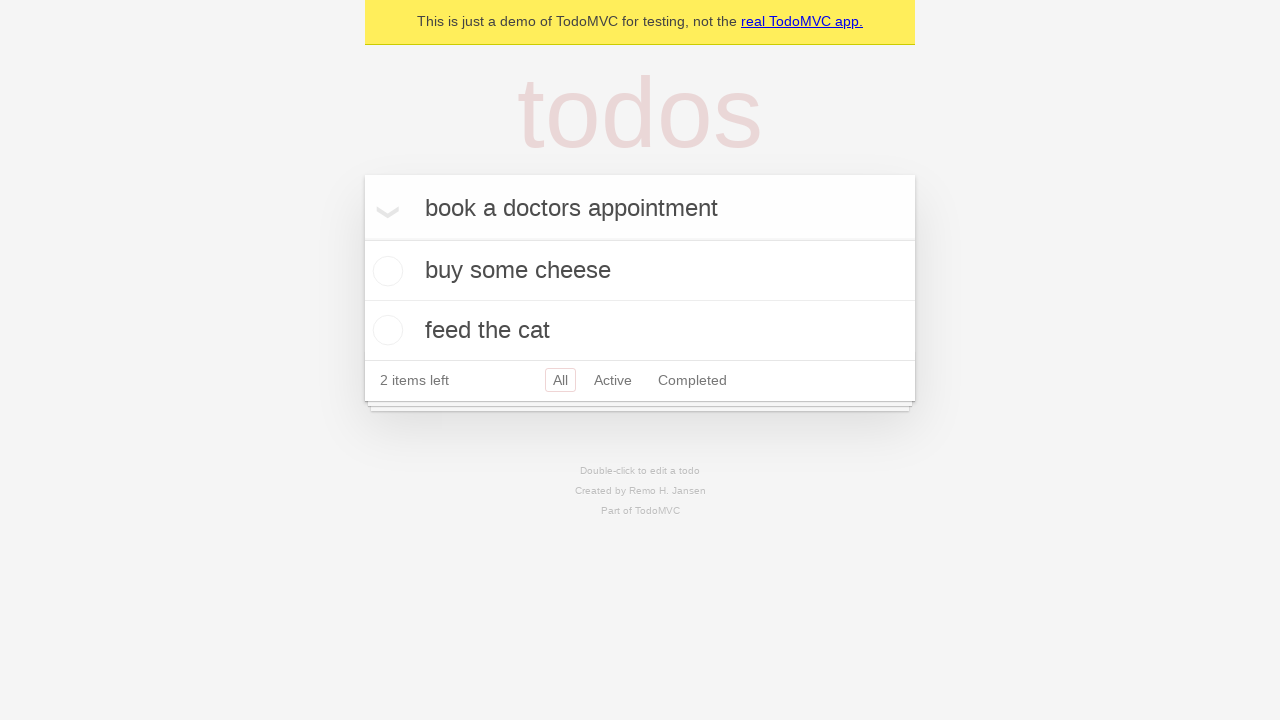

Pressed Enter to add todo 'book a doctors appointment' to the list on internal:attr=[placeholder="What needs to be done?"i]
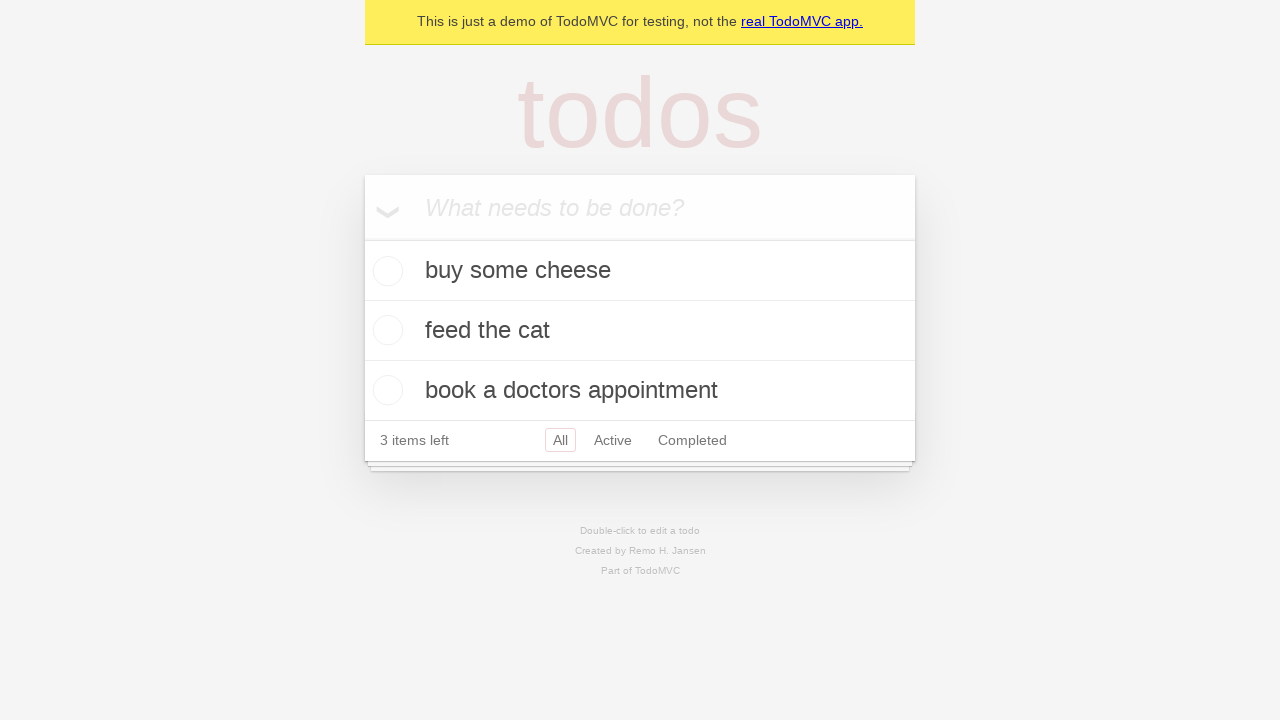

Located all todo items on the page
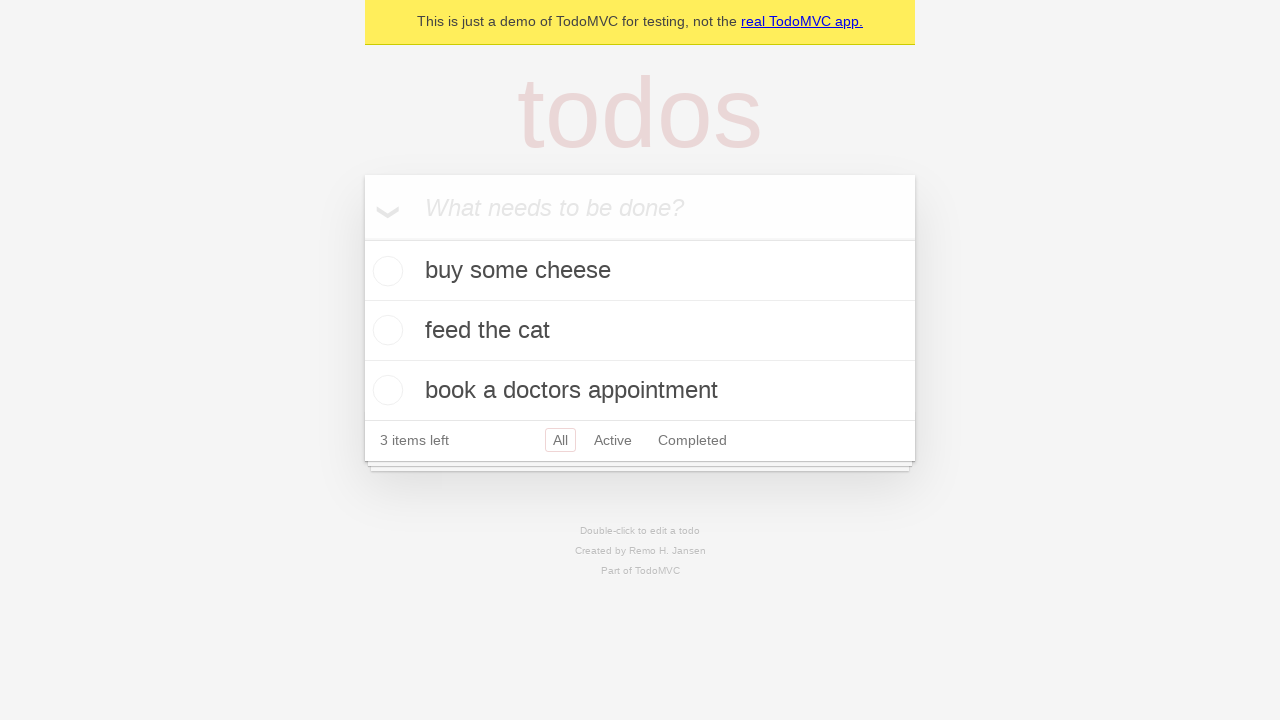

Checked the second todo item as completed at (385, 330) on internal:testid=[data-testid="todo-item"s] >> nth=1 >> internal:role=checkbox
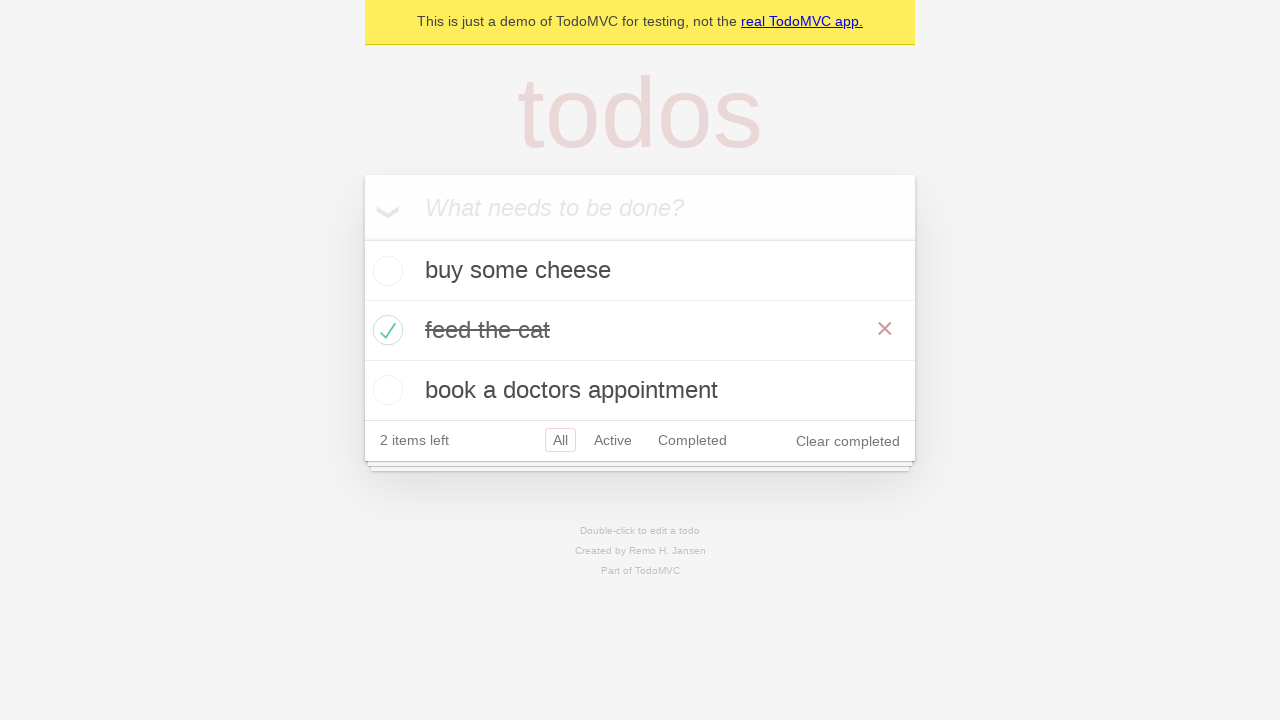

Clicked 'Clear completed' button to remove completed items at (848, 441) on internal:role=button[name="Clear completed"i]
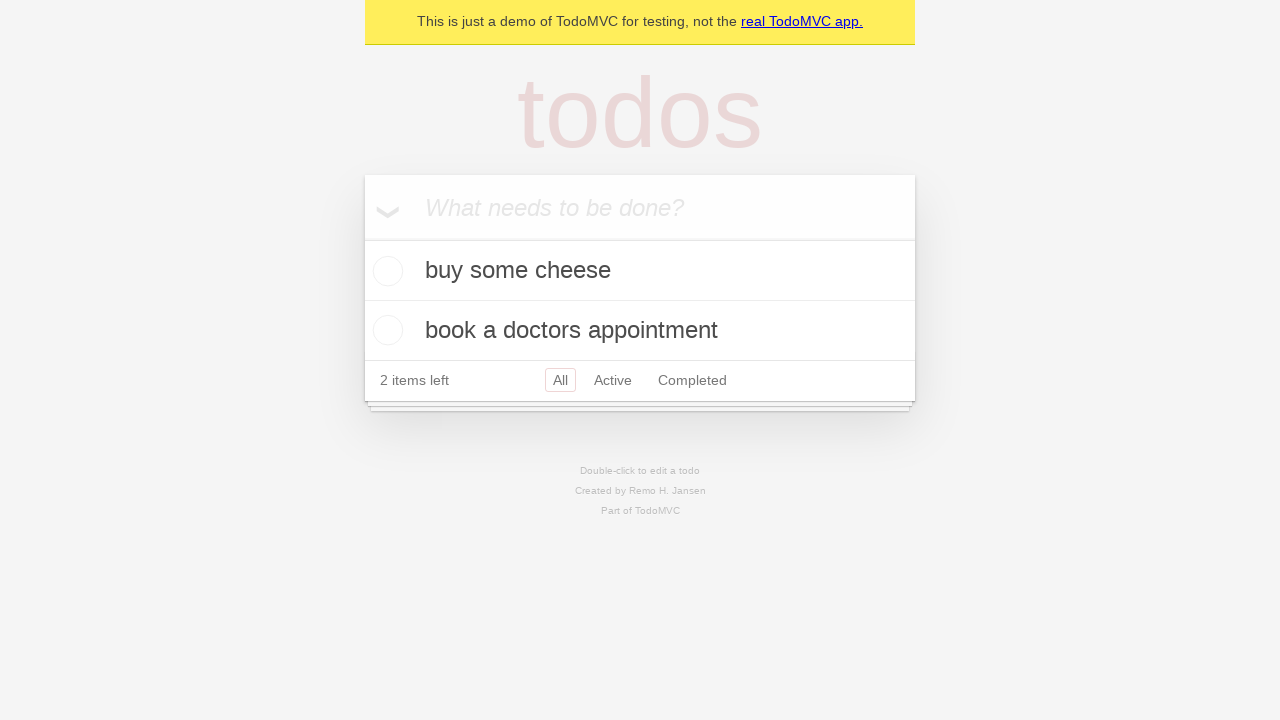

Waited for todo list to update after clearing completed items
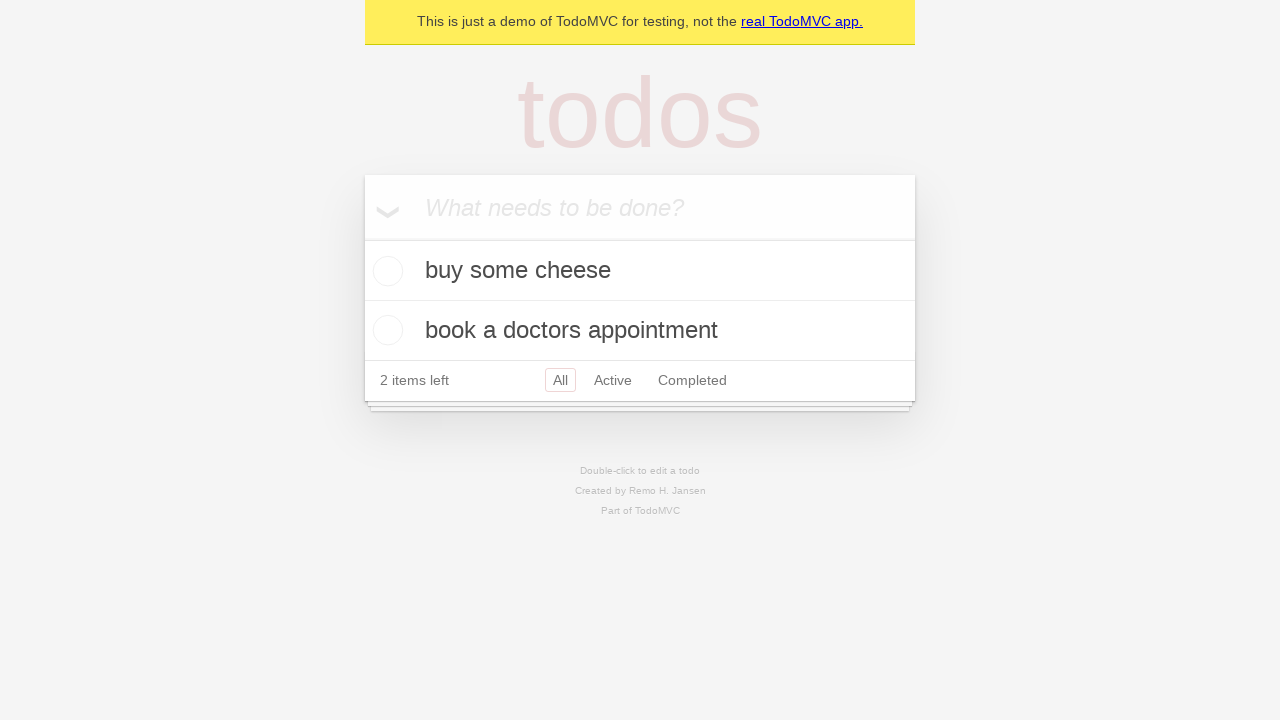

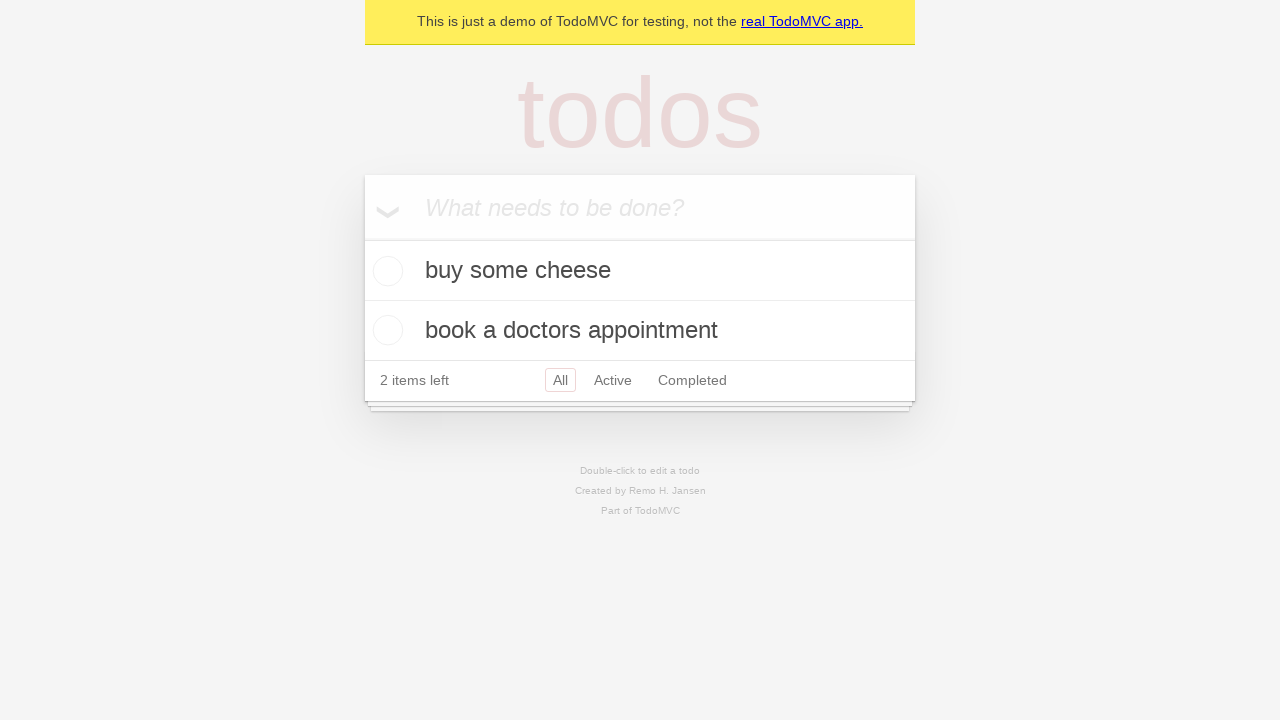